Navigates to a demo tables page and verifies the number of columns and rows in the EMPLOYEE MANAGER table

Starting URL: http://automationbykrishna.com/index.html

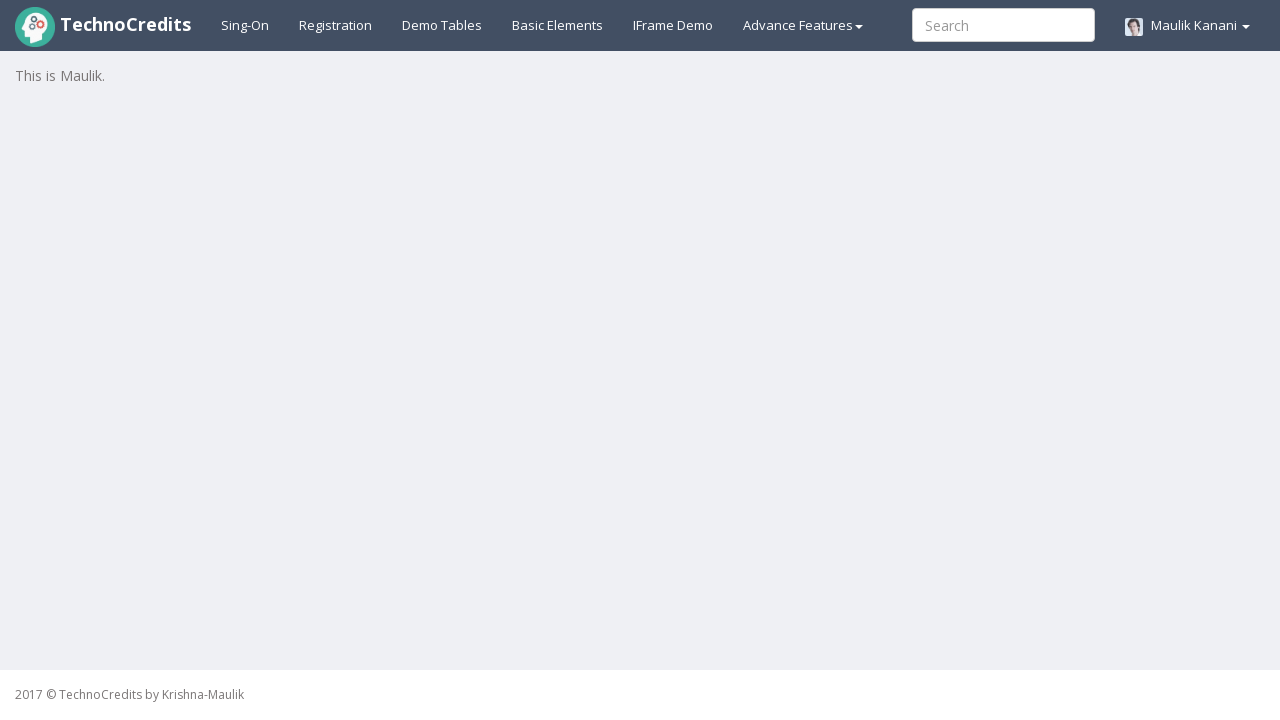

Navigated to automation demo page
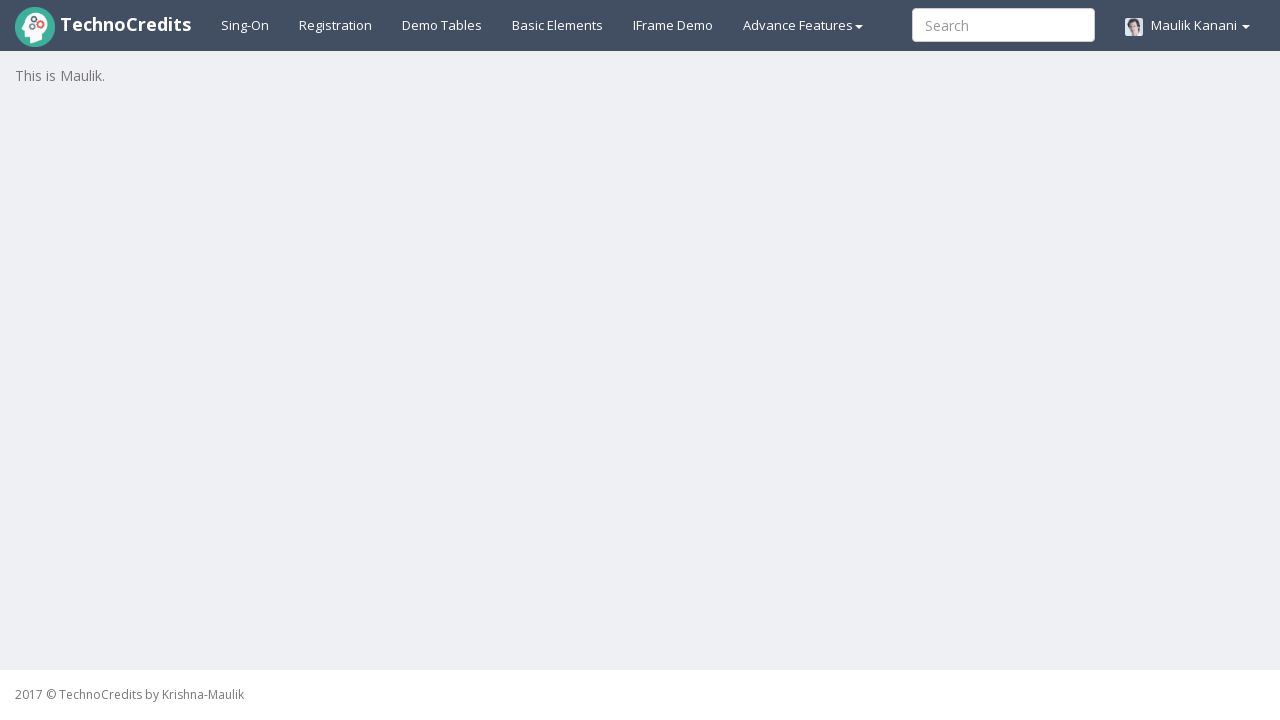

Clicked on Demo tables link at (442, 25) on #demotable
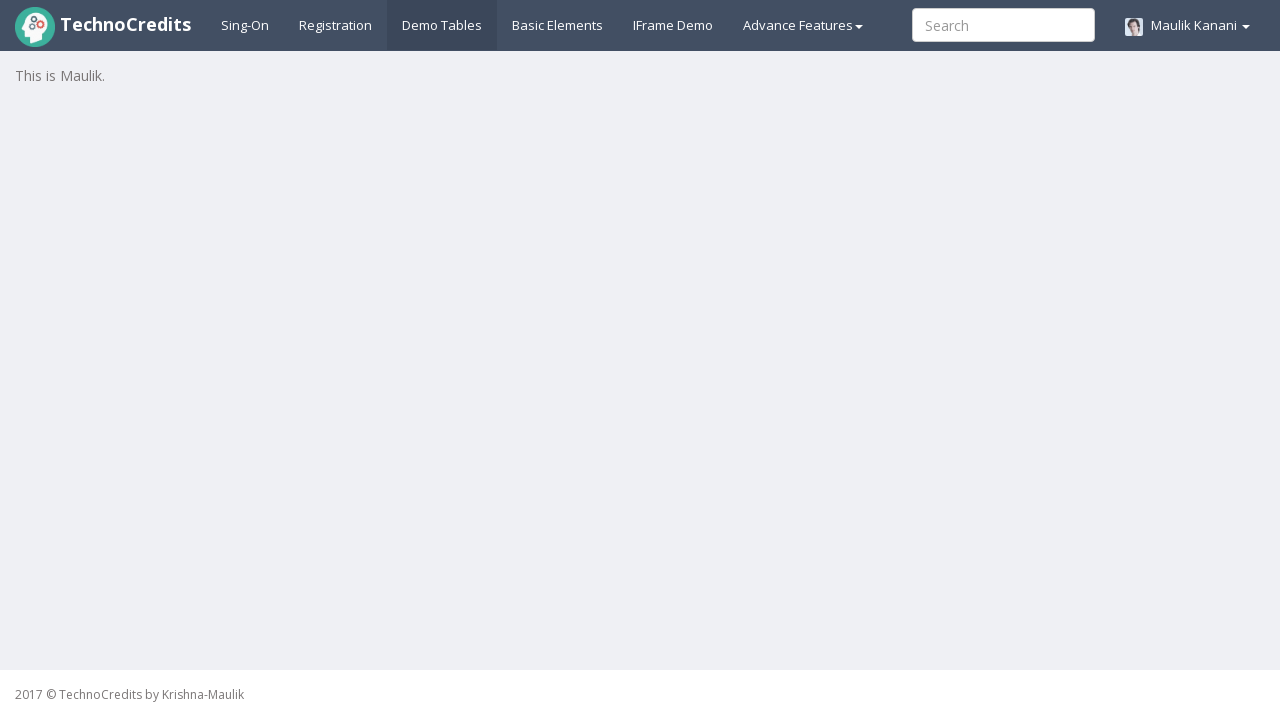

EMPLOYEE MANAGER table loaded and visible
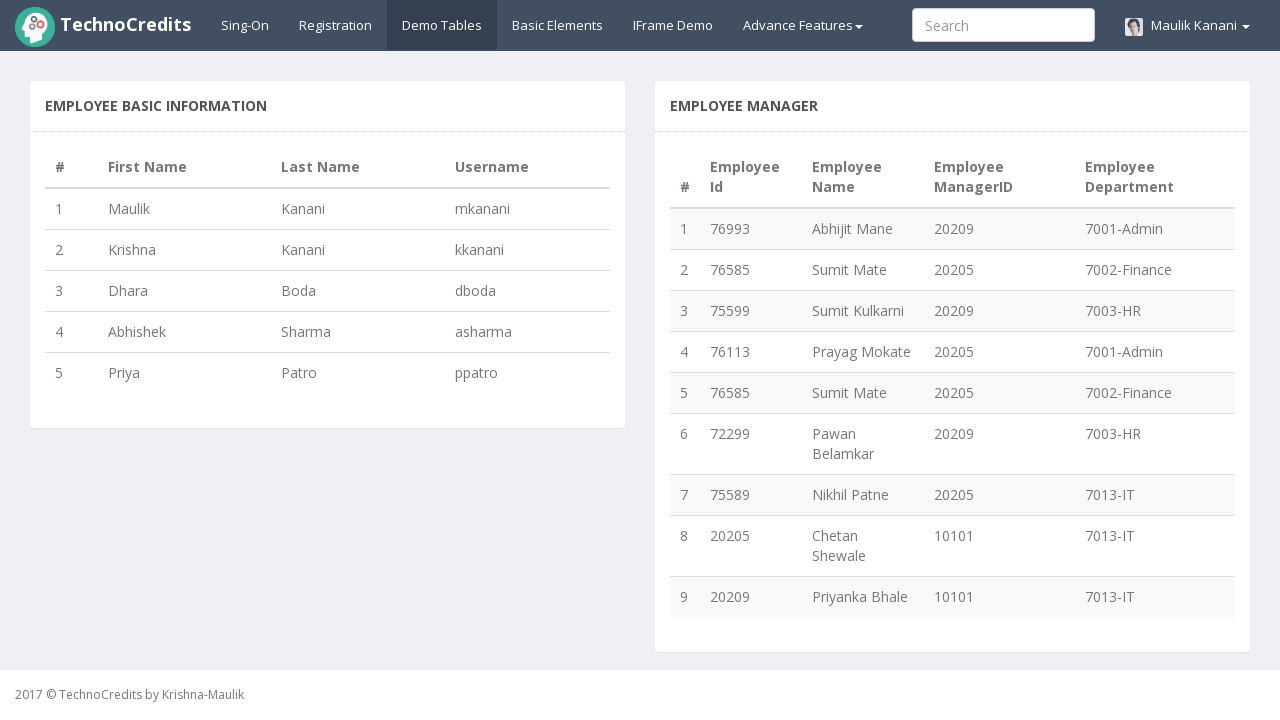

Verified column count: 5 columns found in EMPLOYEE MANAGER table
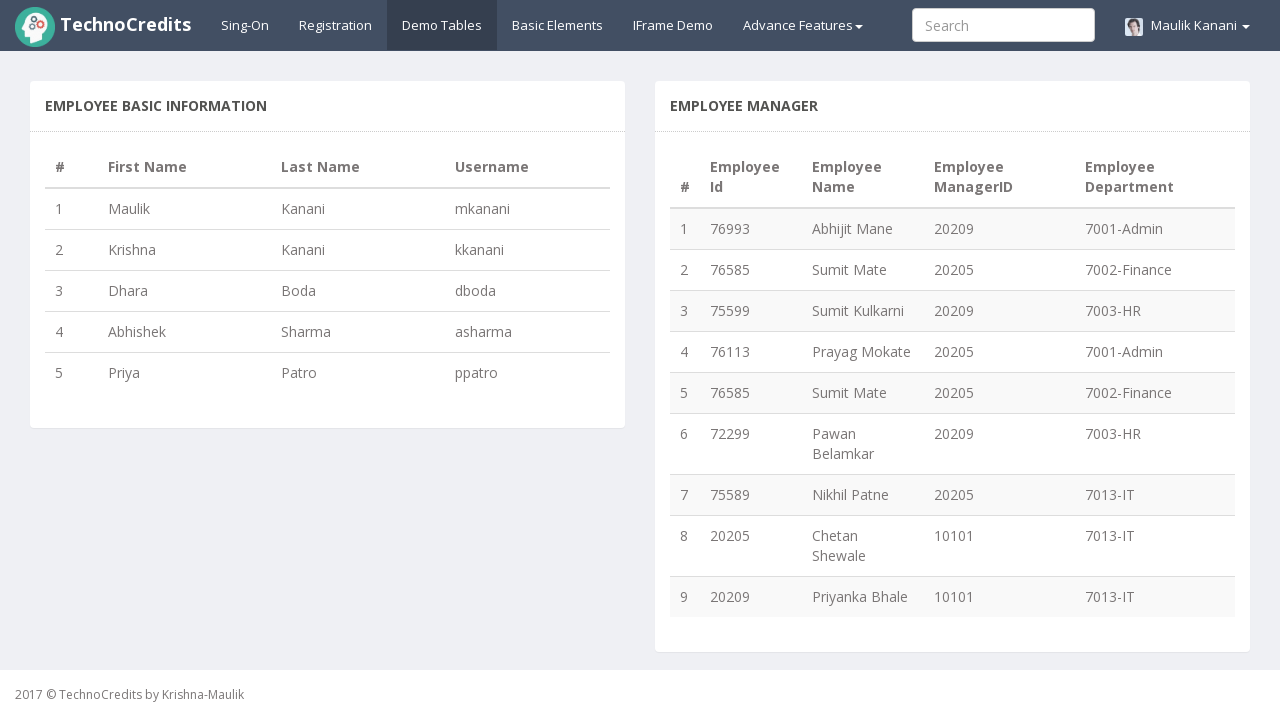

Verified row count: 9 rows found in EMPLOYEE MANAGER table
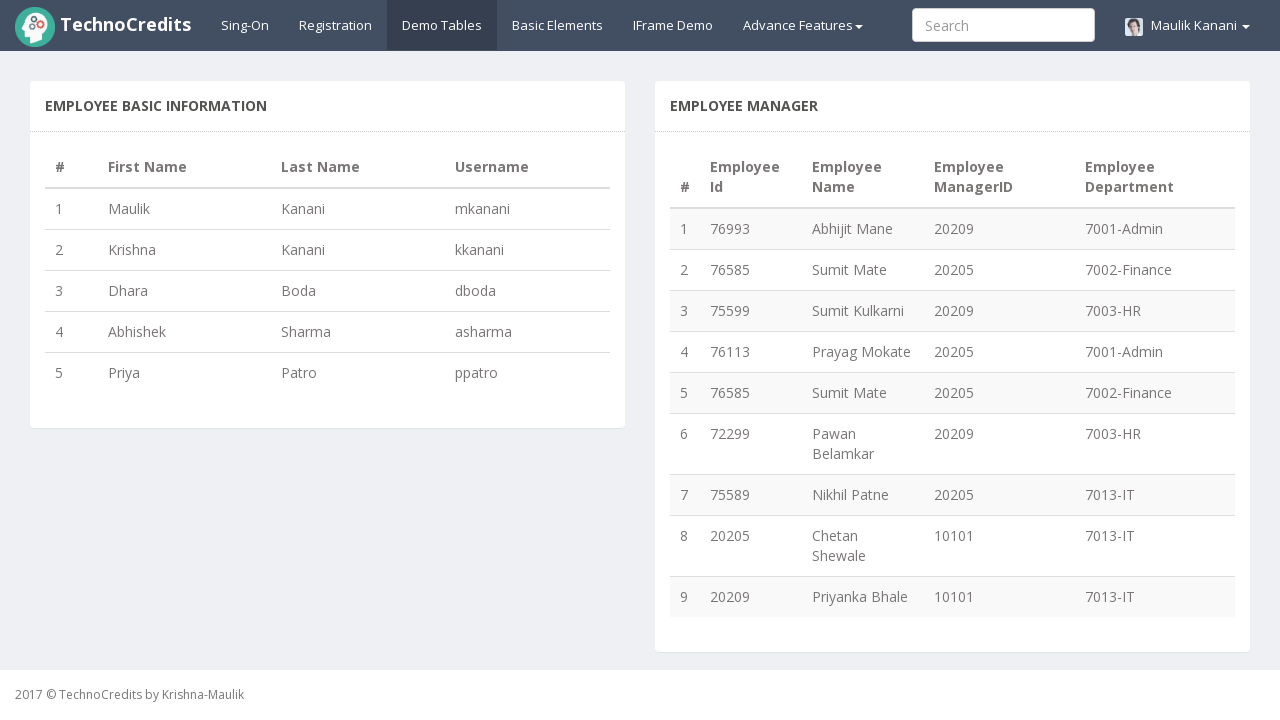

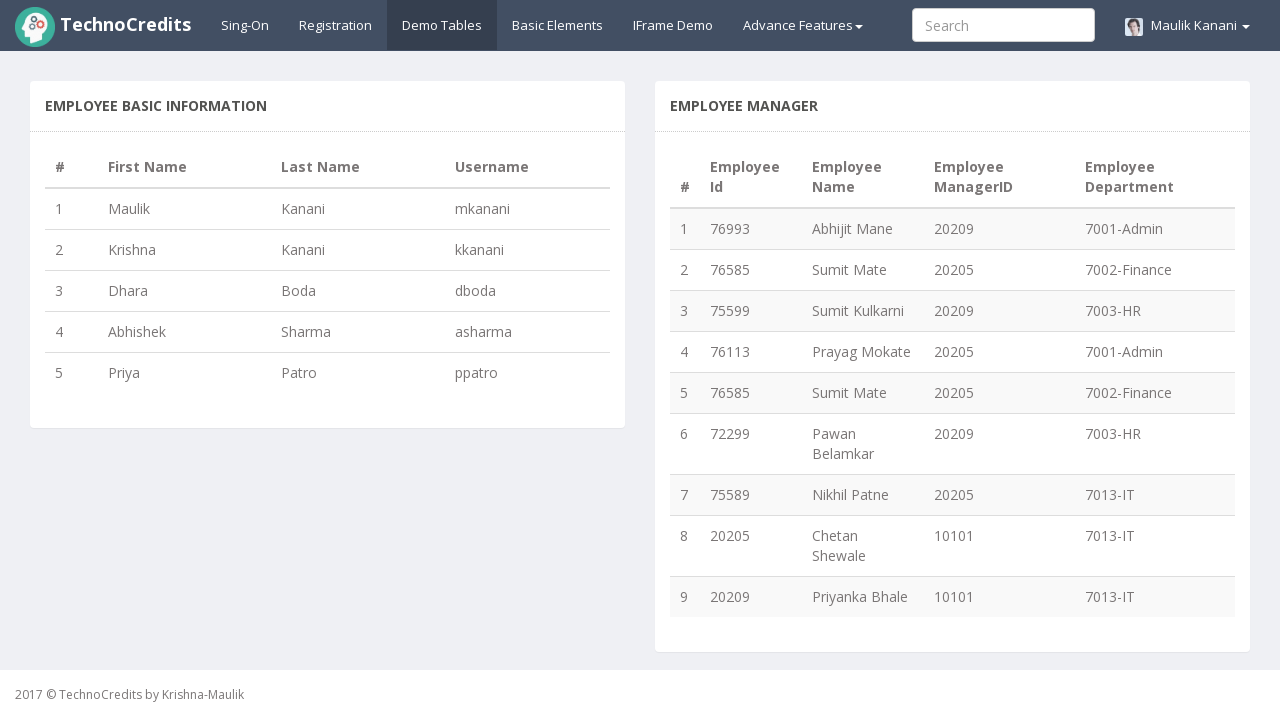